Navigates to the Blog section, toggles dark mode on and off, and verifies blog posts are displayed

Starting URL: https://marcogarujo.netlify.app/

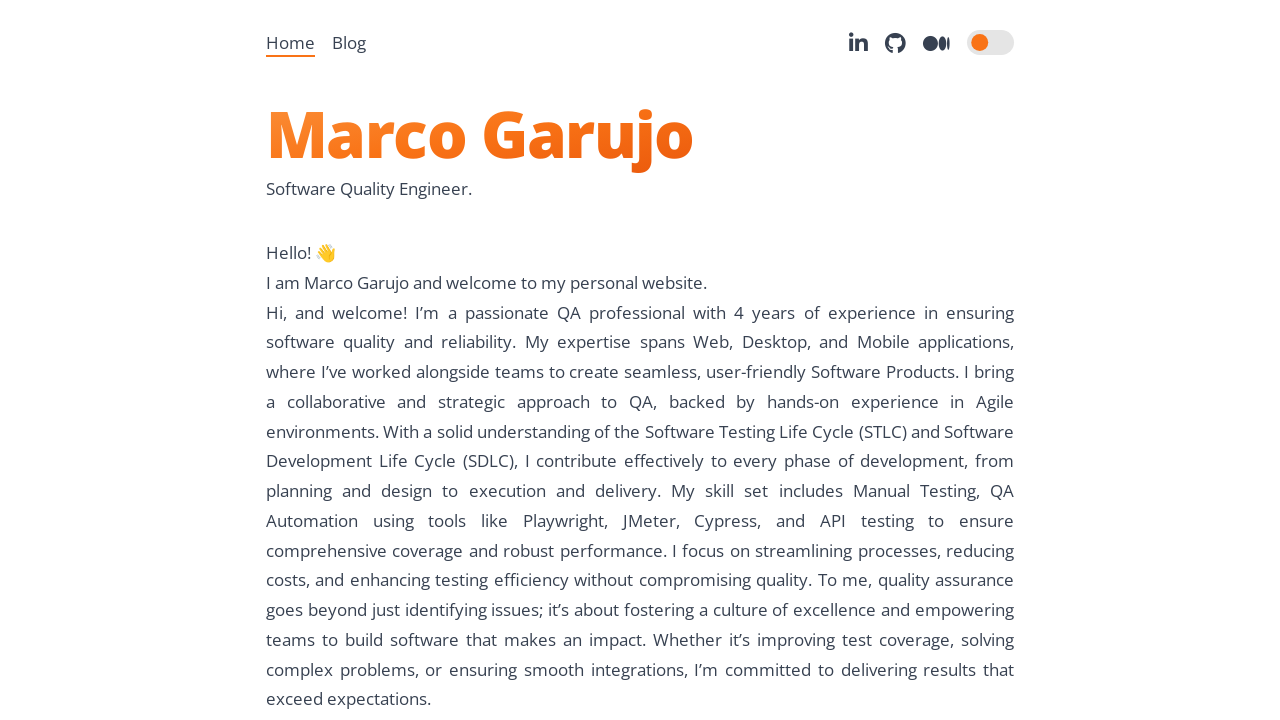

Clicked on Blog link in navigation at (349, 42) on ul li >> nth=1
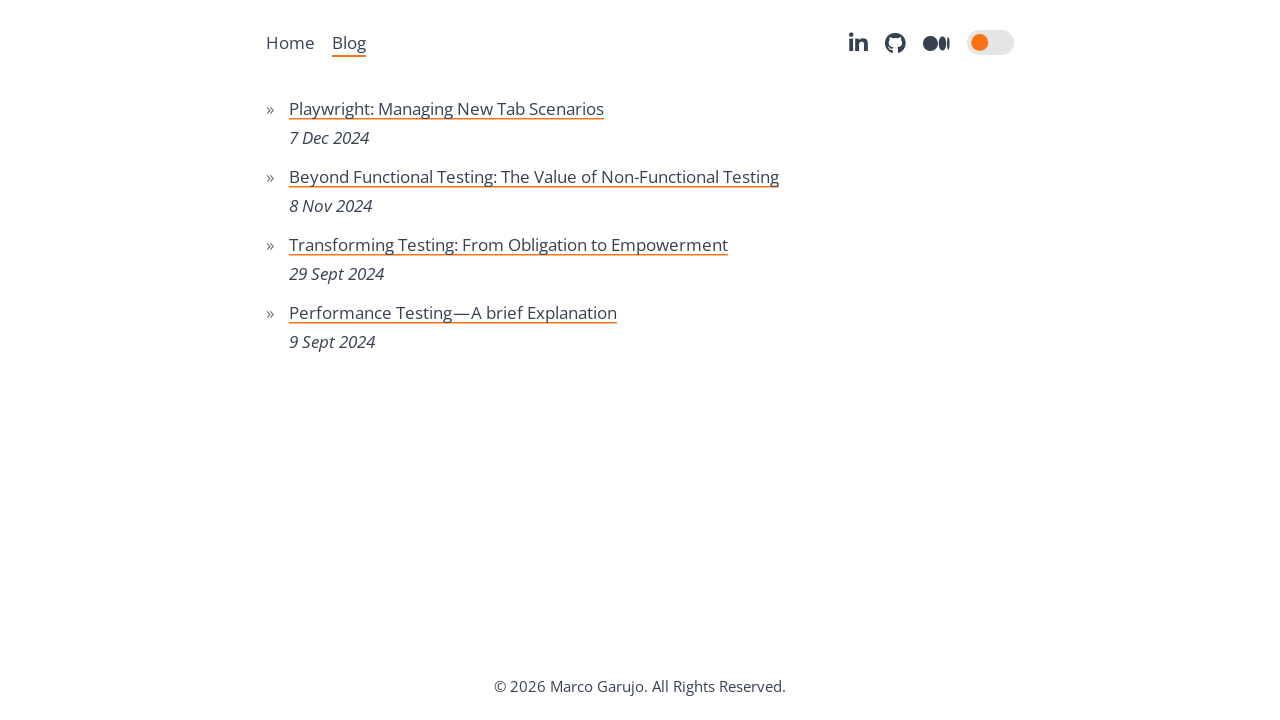

Toggled dark mode on at (991, 42) on xpath=//*[@id="mode-toggle"]
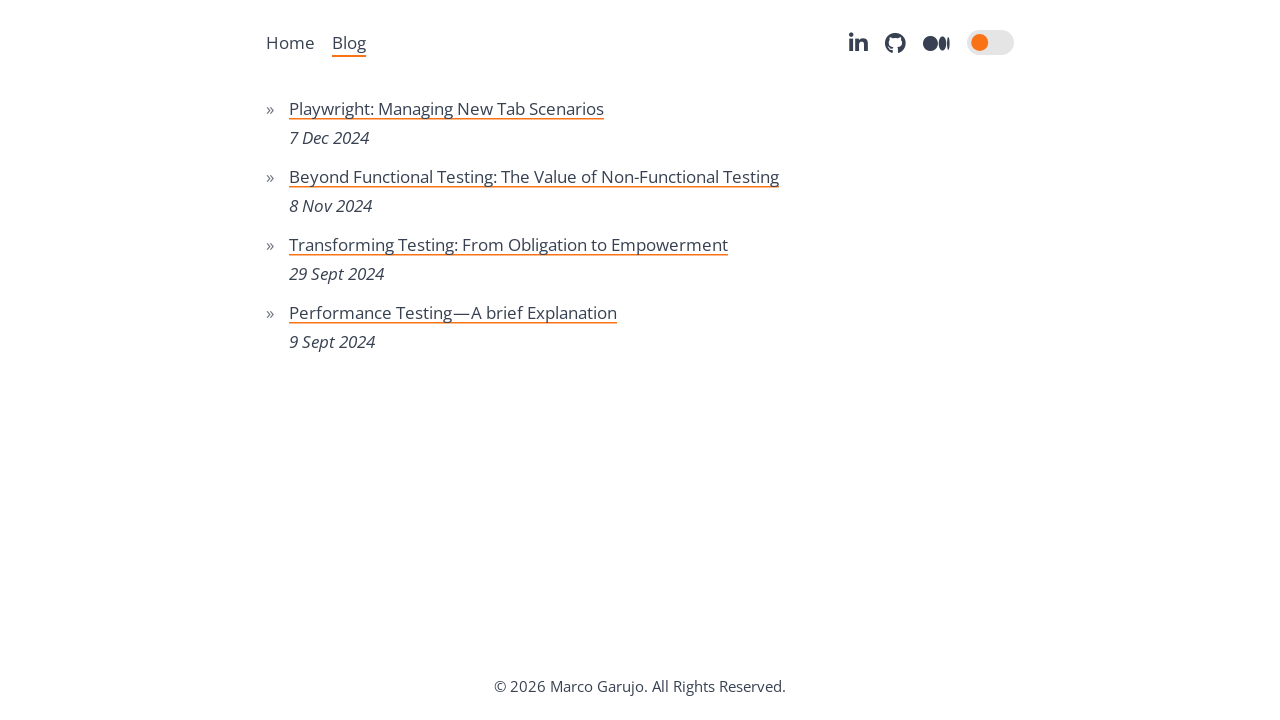

Toggled dark mode off at (991, 42) on xpath=//*[@id="mode-toggle"]
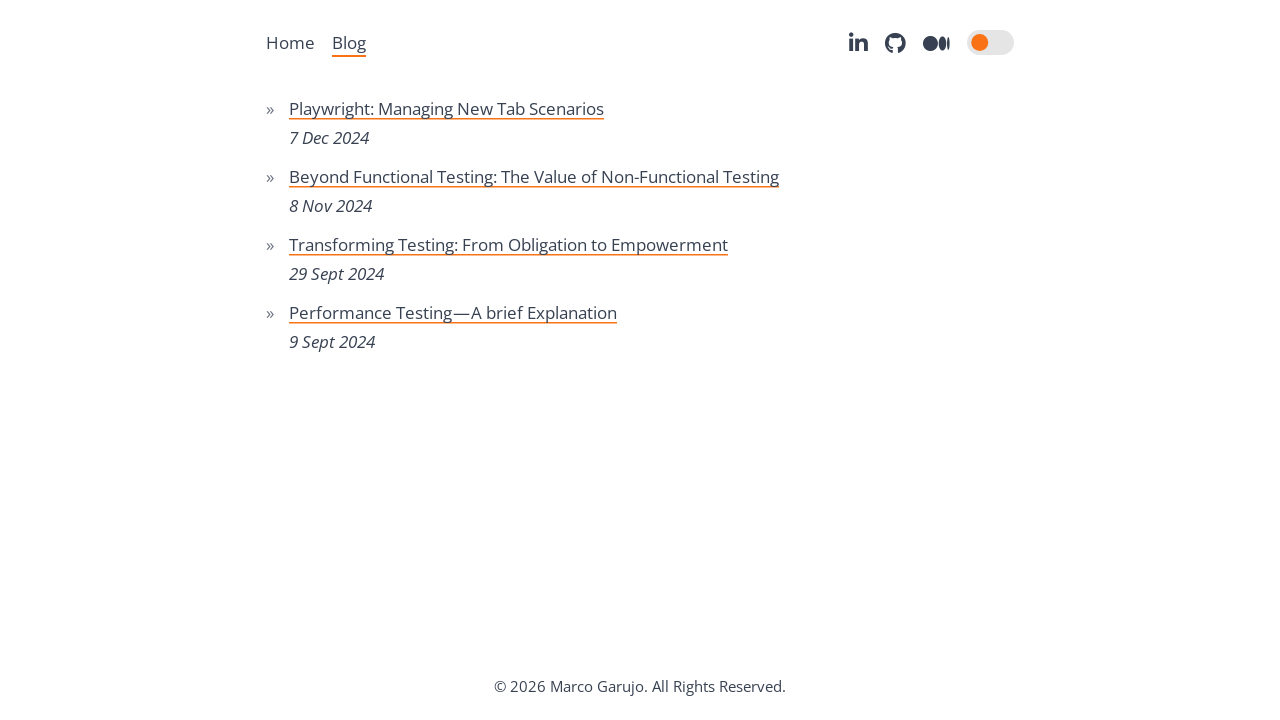

Blog posts loaded and are visible
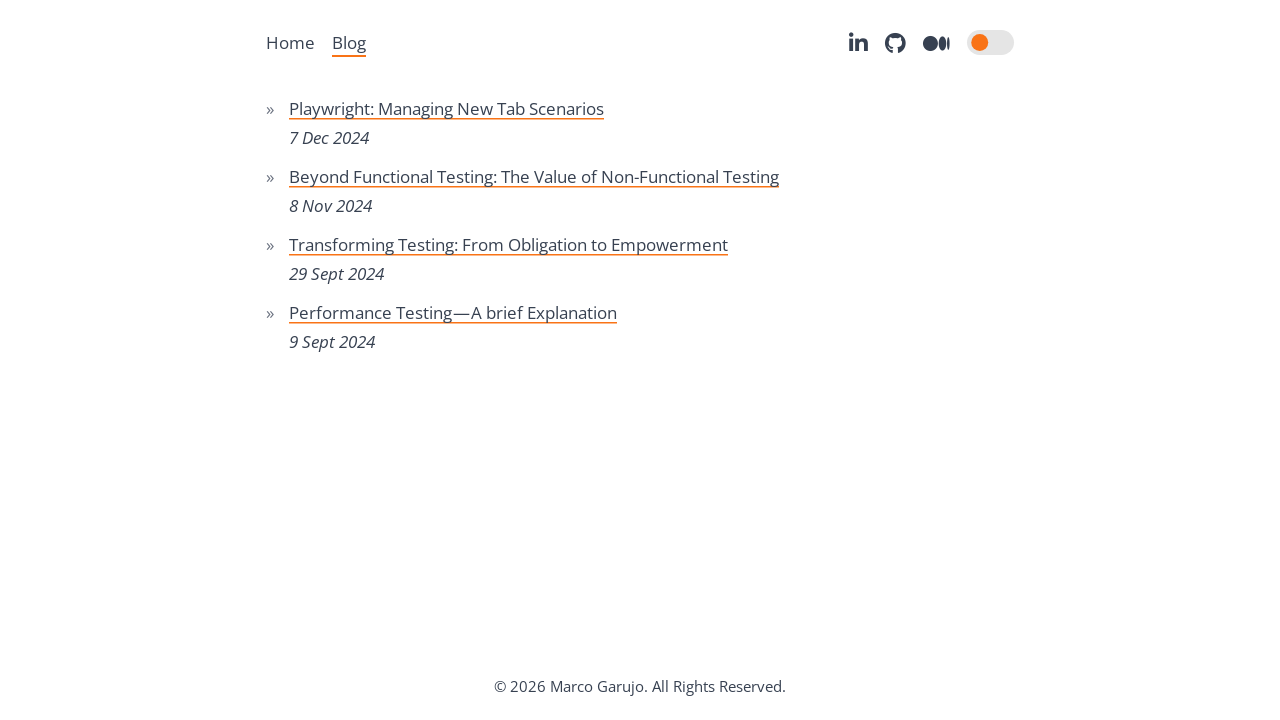

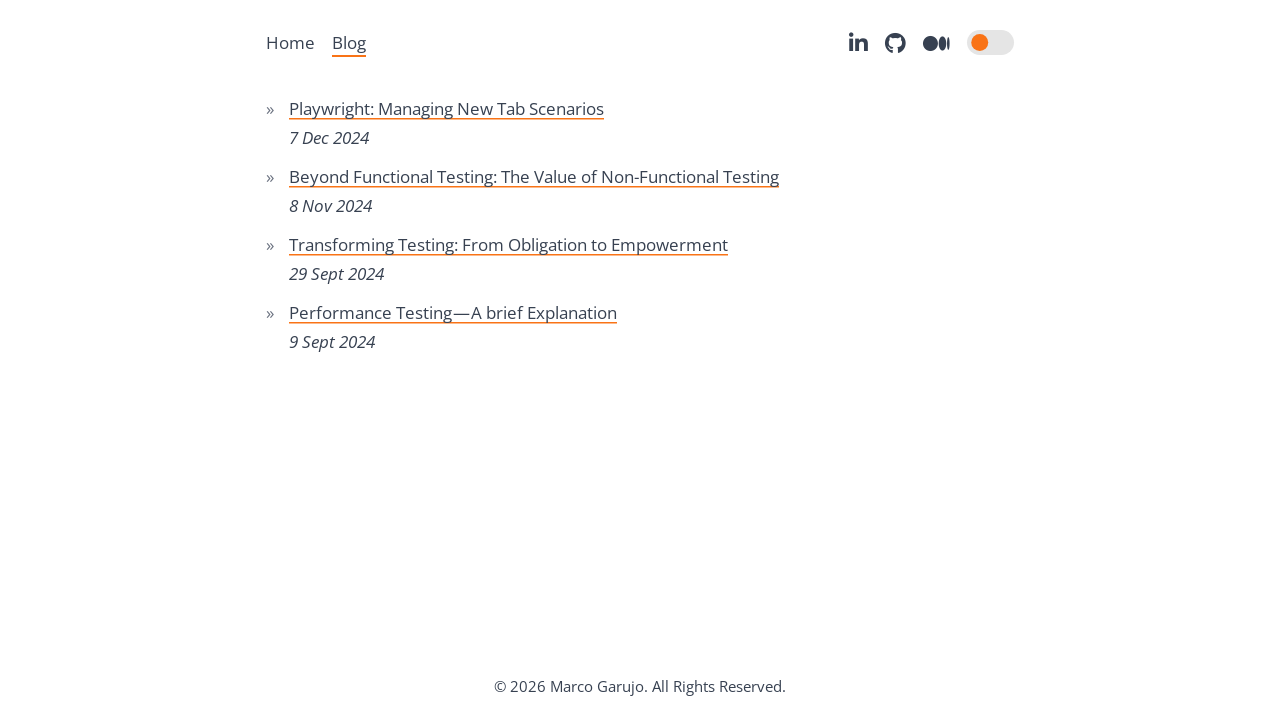